Tests alert handling functionality by navigating to the confirm alert section and accepting a confirmation dialog

Starting URL: https://demo.automationtesting.in/Alerts.html

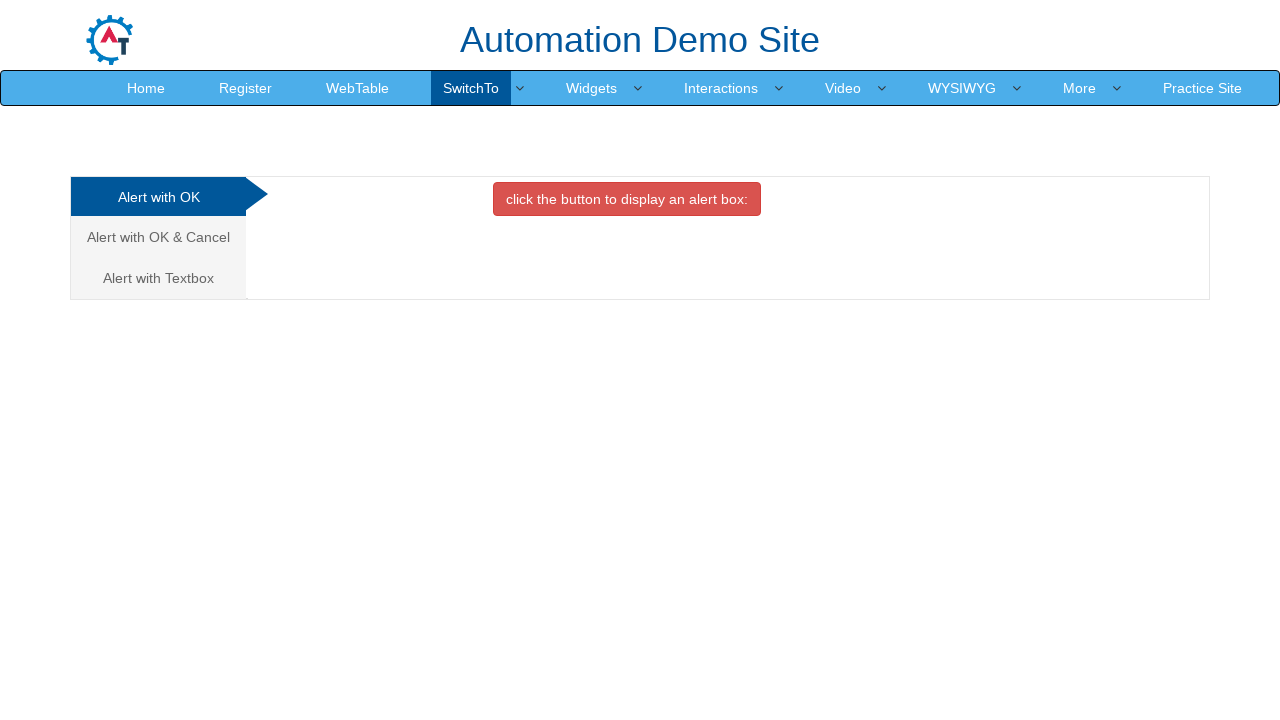

Clicked on the 'Alert with OK & Cancel' tab at (158, 237) on xpath=//a[text()='Alert with OK & Cancel ']
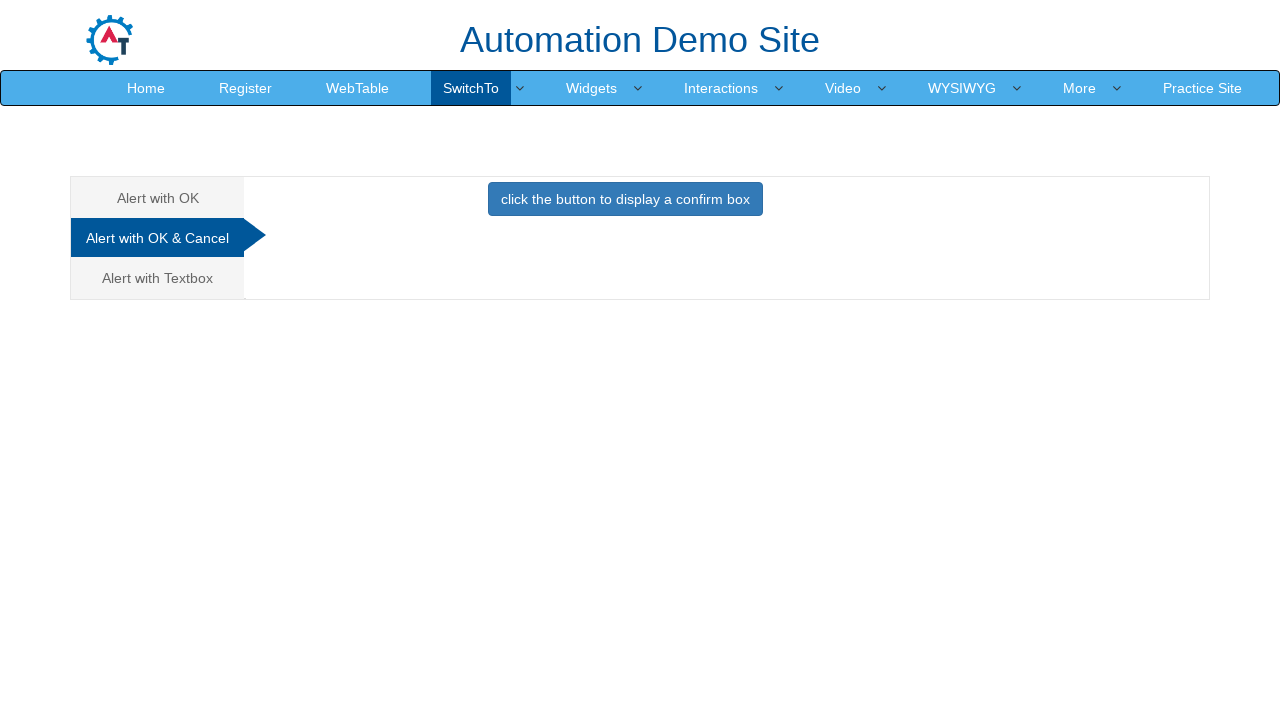

Clicked the button to display confirm box at (625, 199) on xpath=//button[text()='click the button to display a confirm box ']
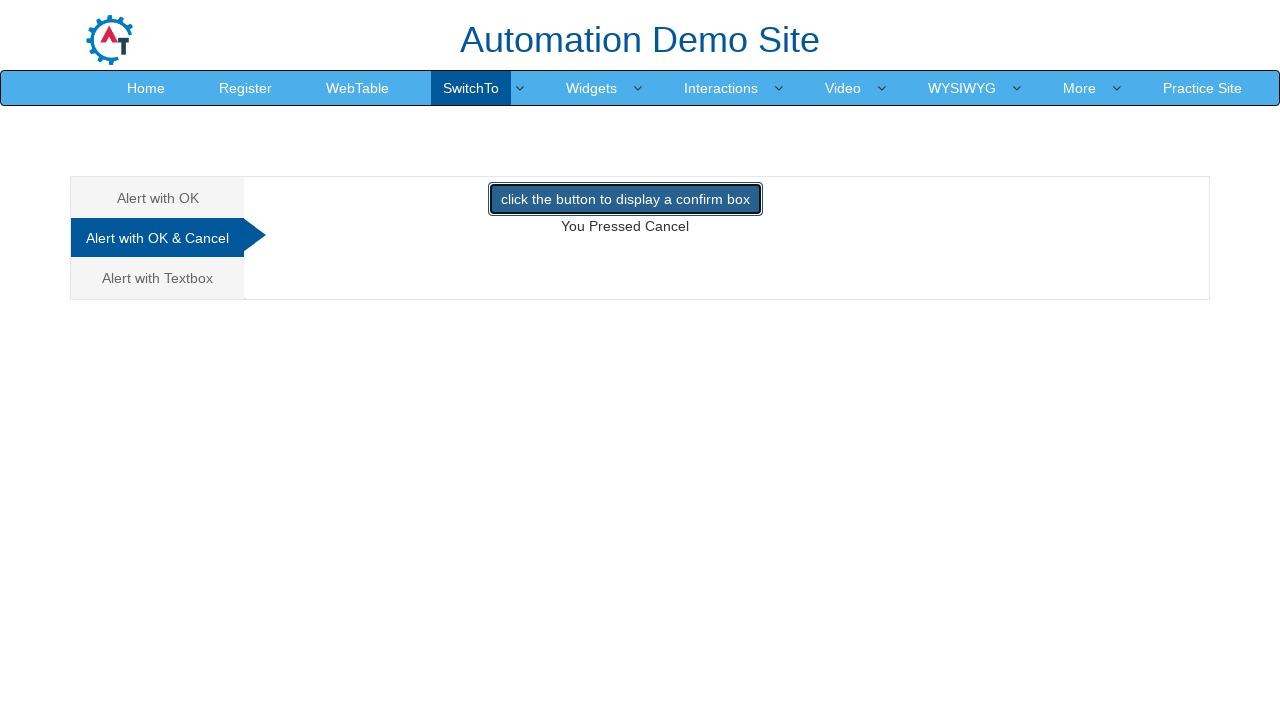

Set up dialog handler to accept confirmation
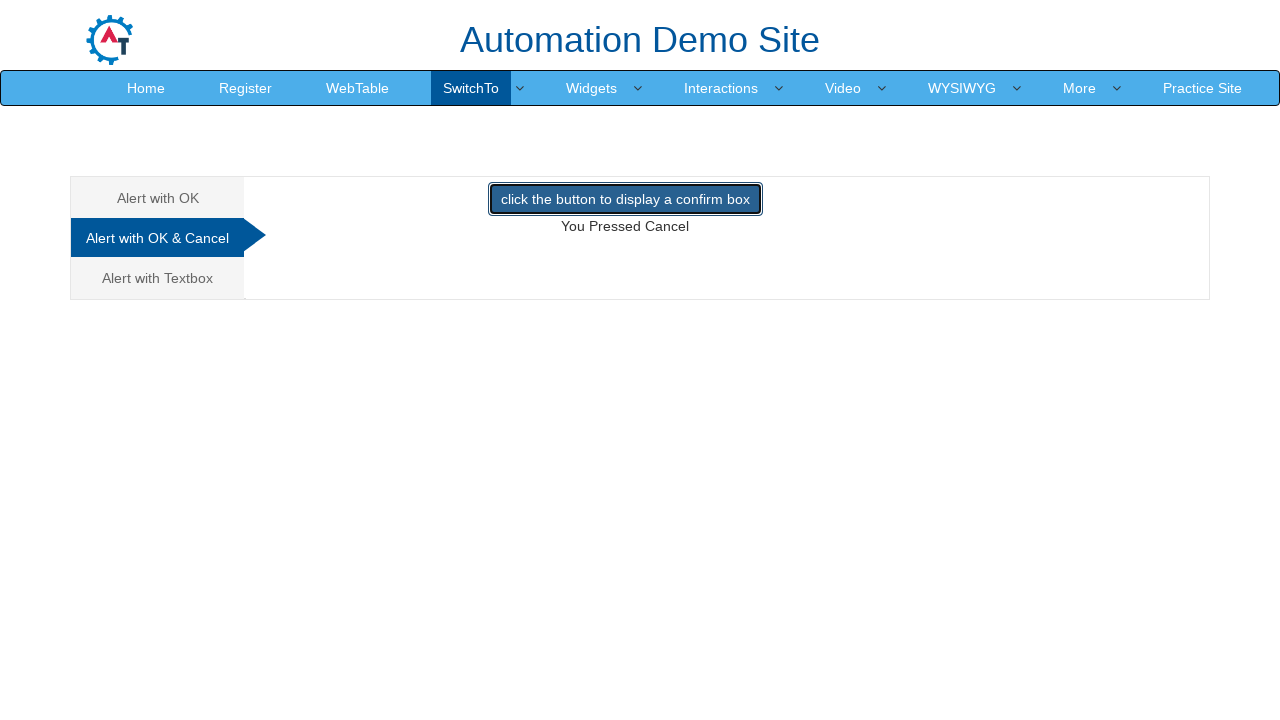

Clicked confirm box button again to trigger dialog acceptance at (625, 199) on //button[text()='click the button to display a confirm box ']
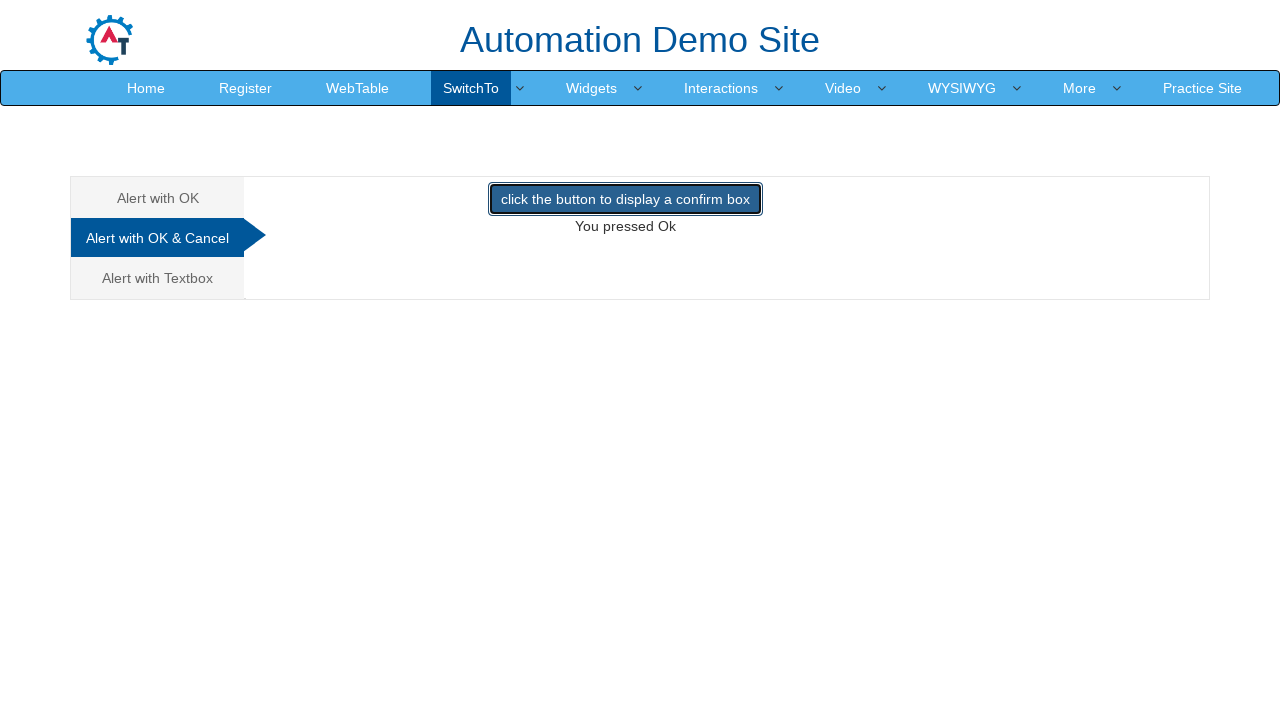

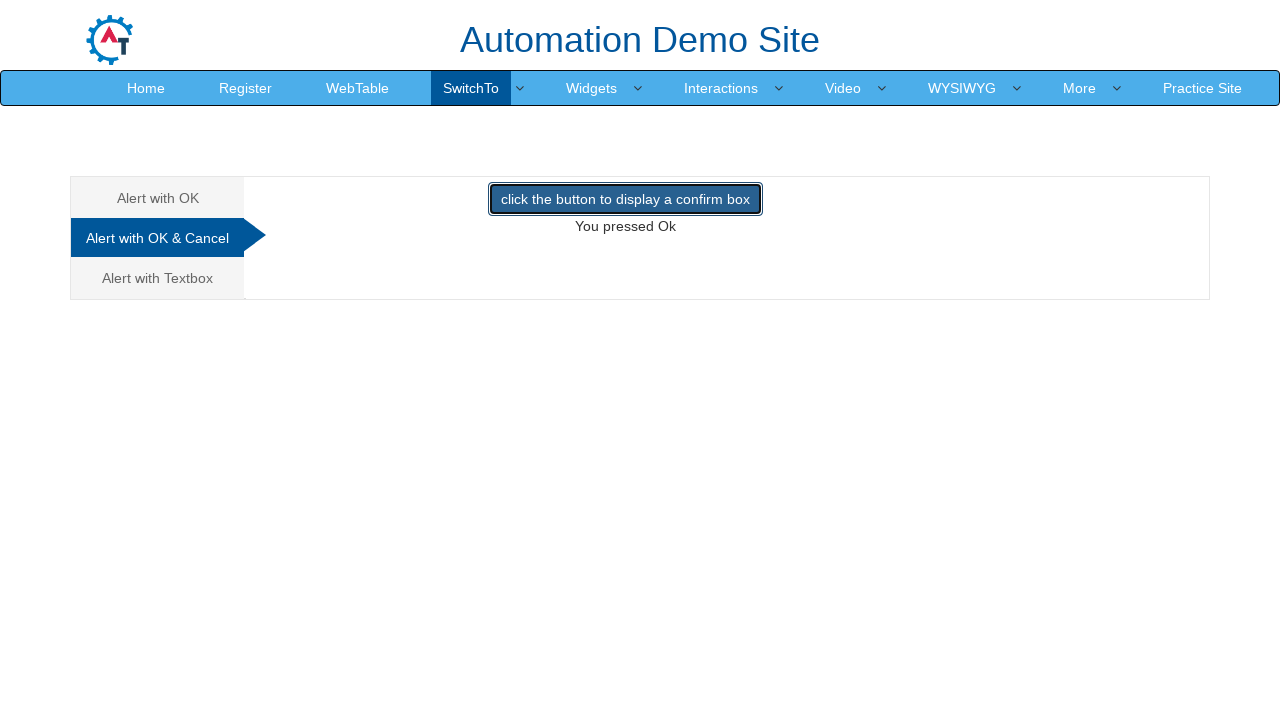